Tests the newsletter signup functionality by checking the opt-in checkbox, entering an email, and submitting the form

Starting URL: https://github.blog/

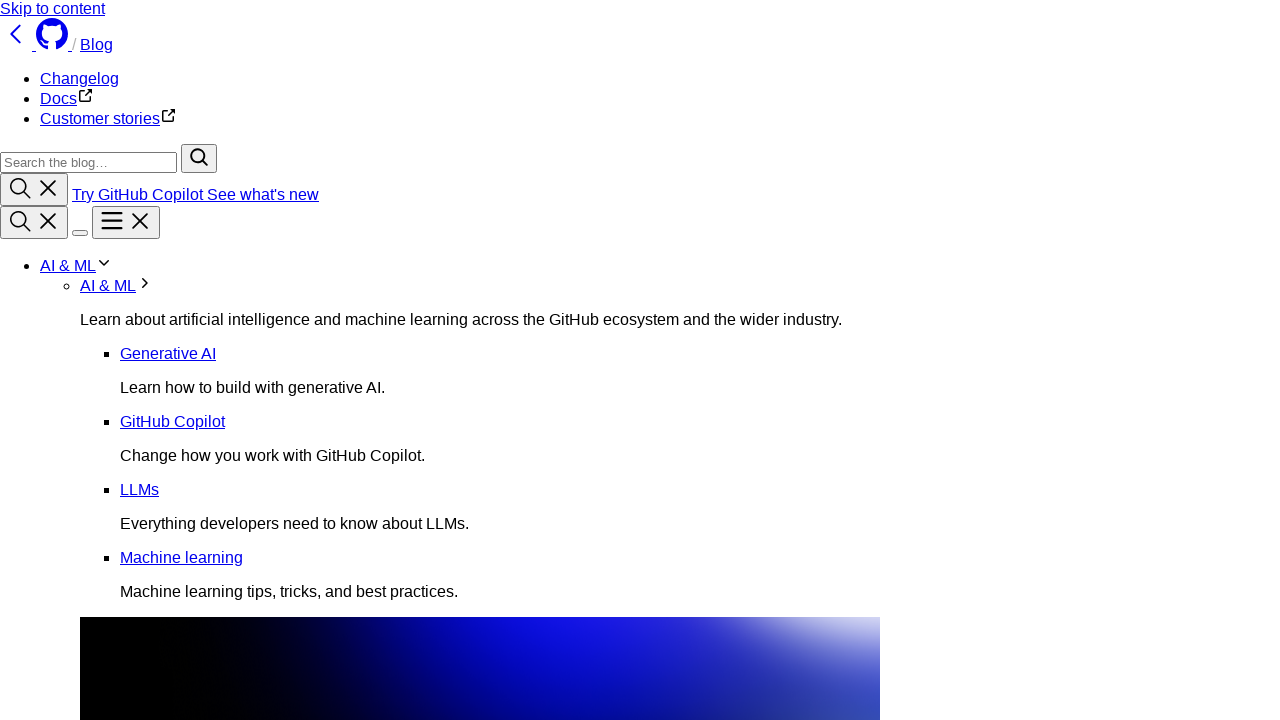

Scrolled to newsletter form area
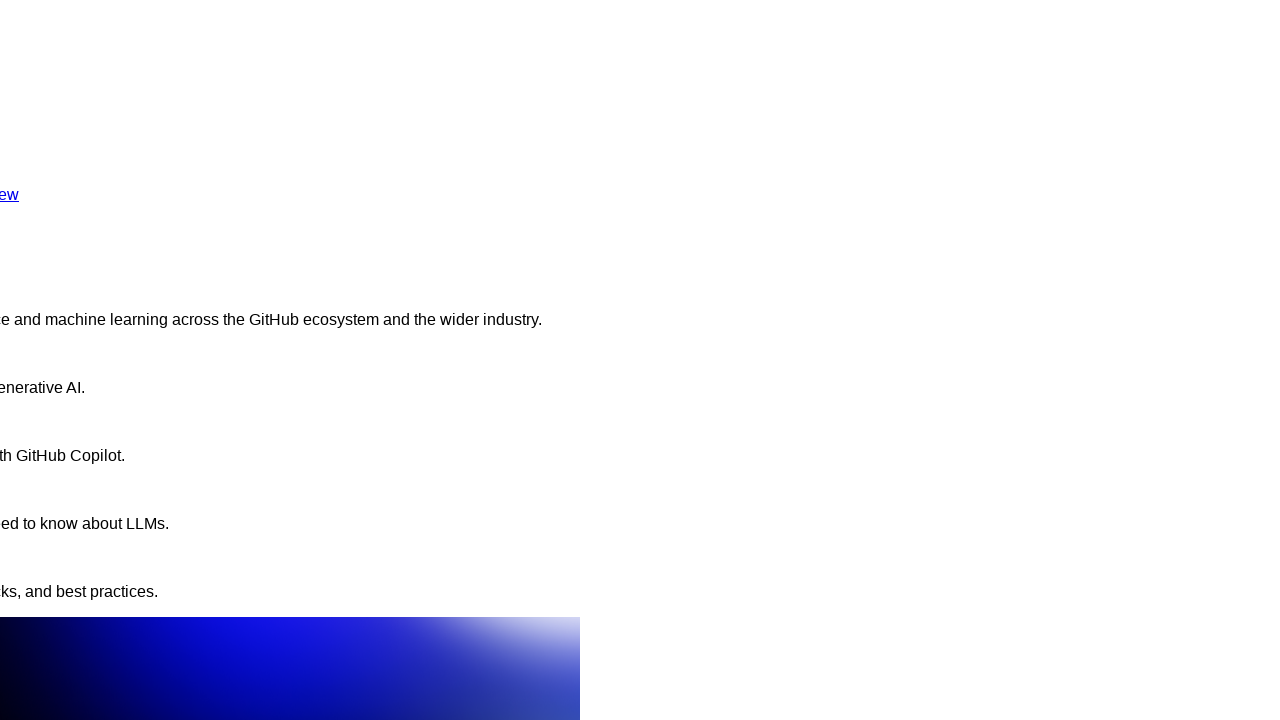

Waited for page to settle after scrolling
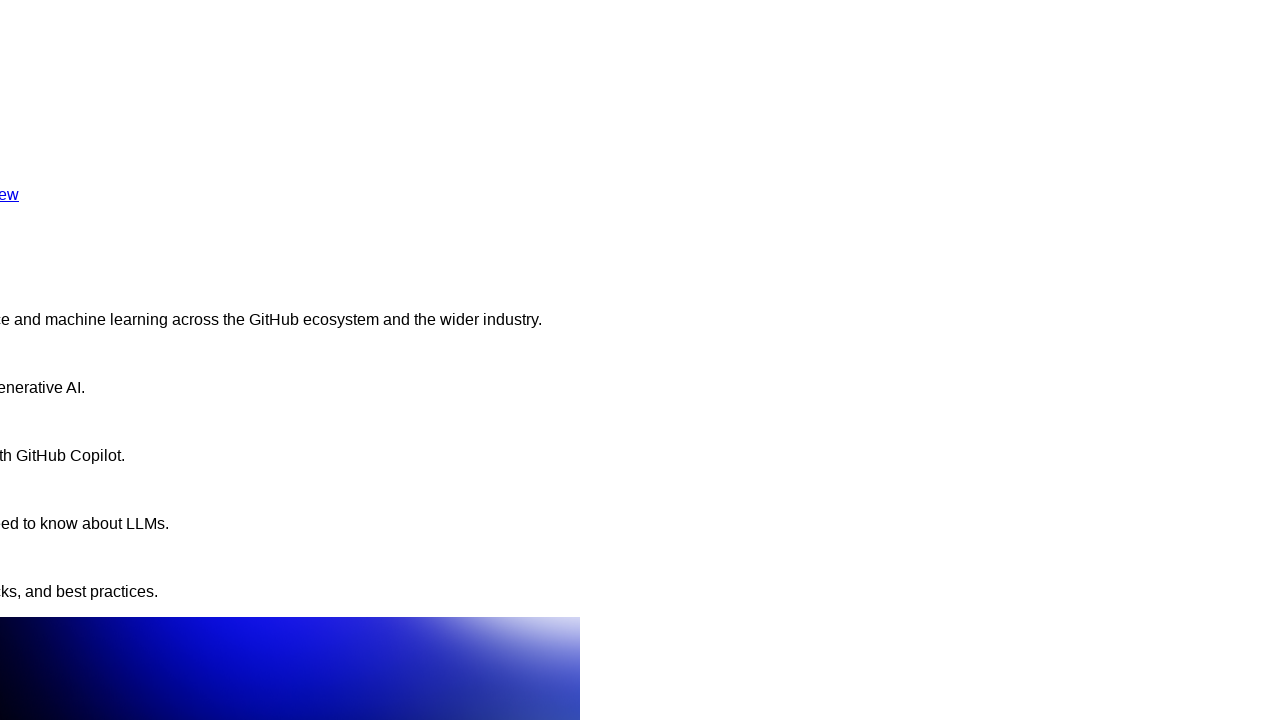

Clicked newsletter opt-in checkbox at (10, 361) on #optincheckbox
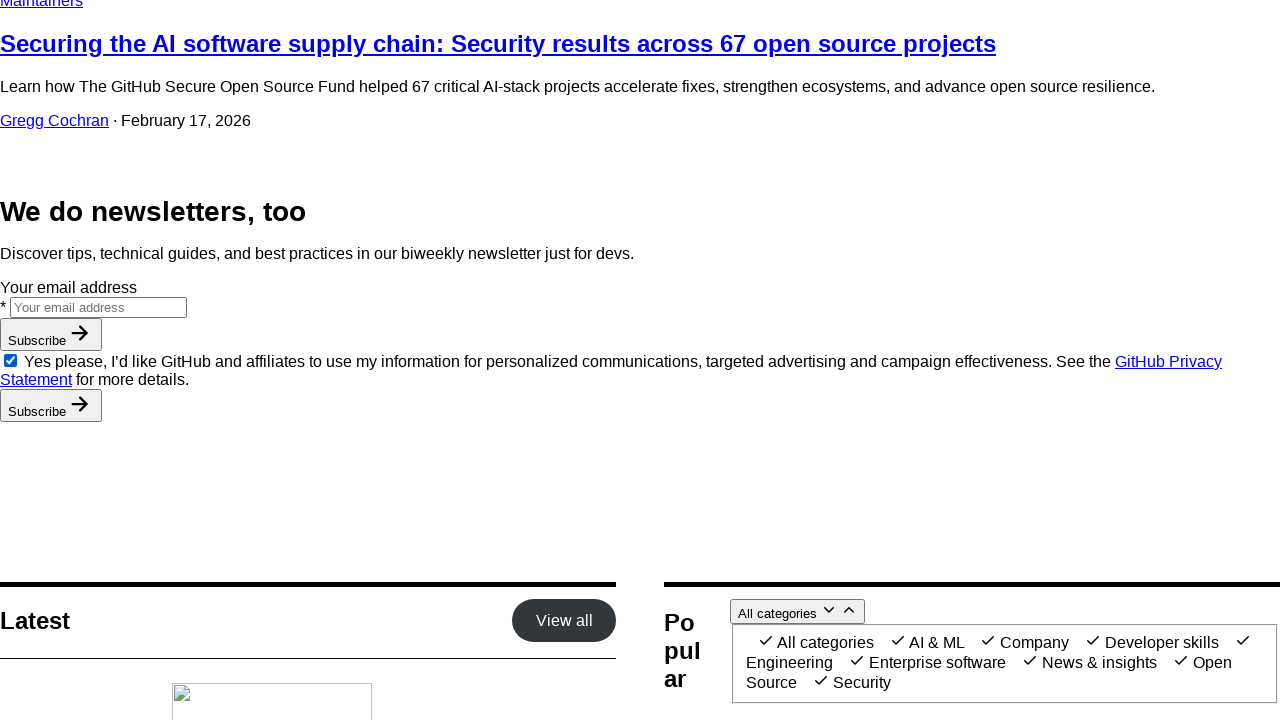

Waited after clicking checkbox
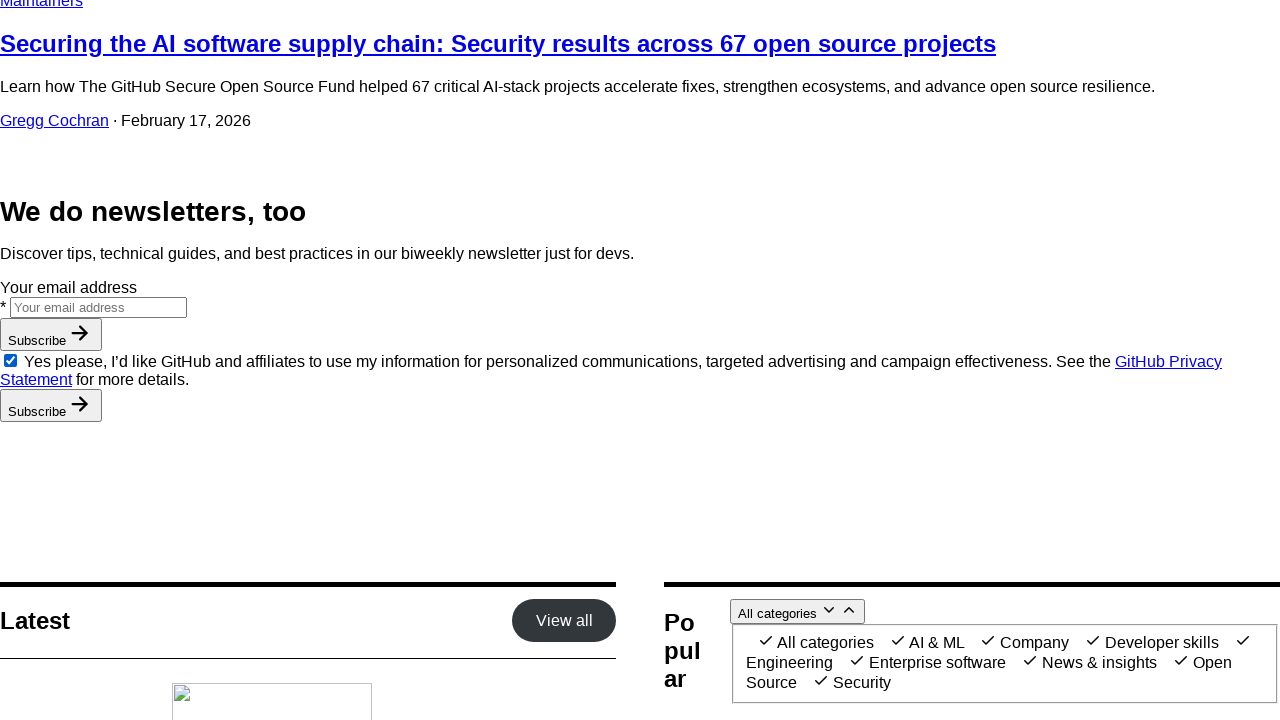

Entered email address 'testuser@example.com' into newsletter field on #newsletter_emailAddress
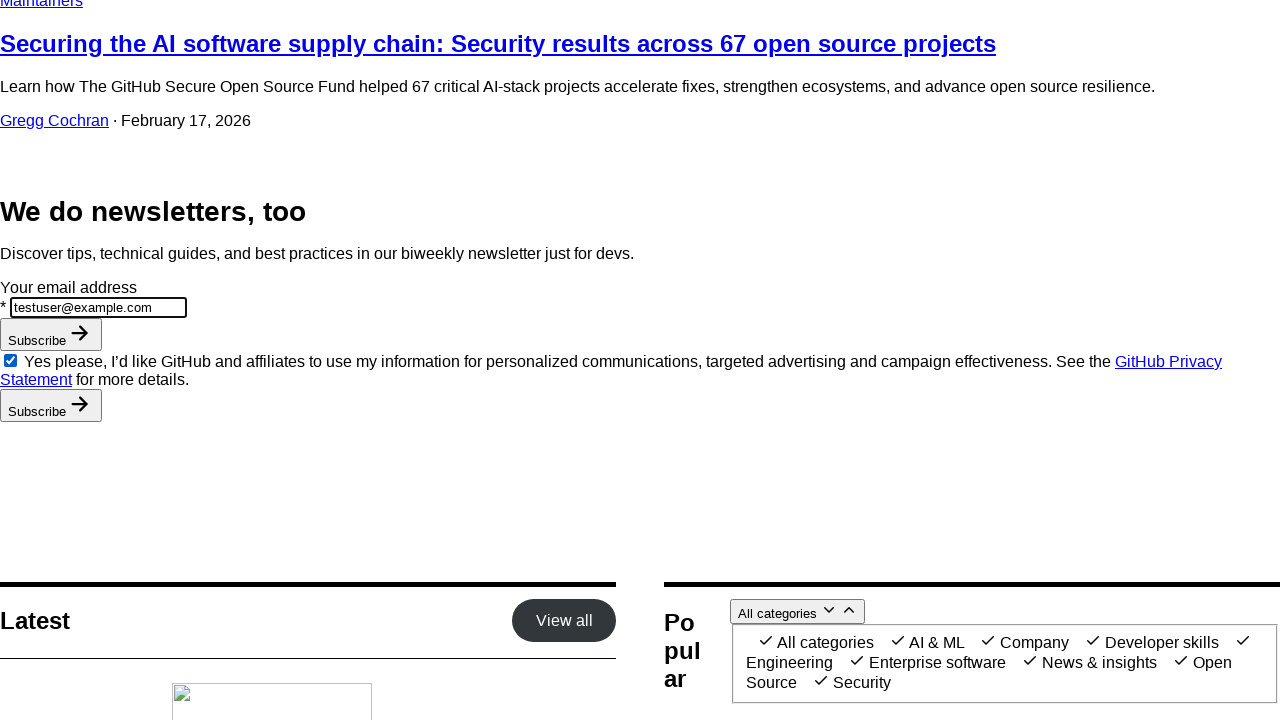

Waited after entering email address
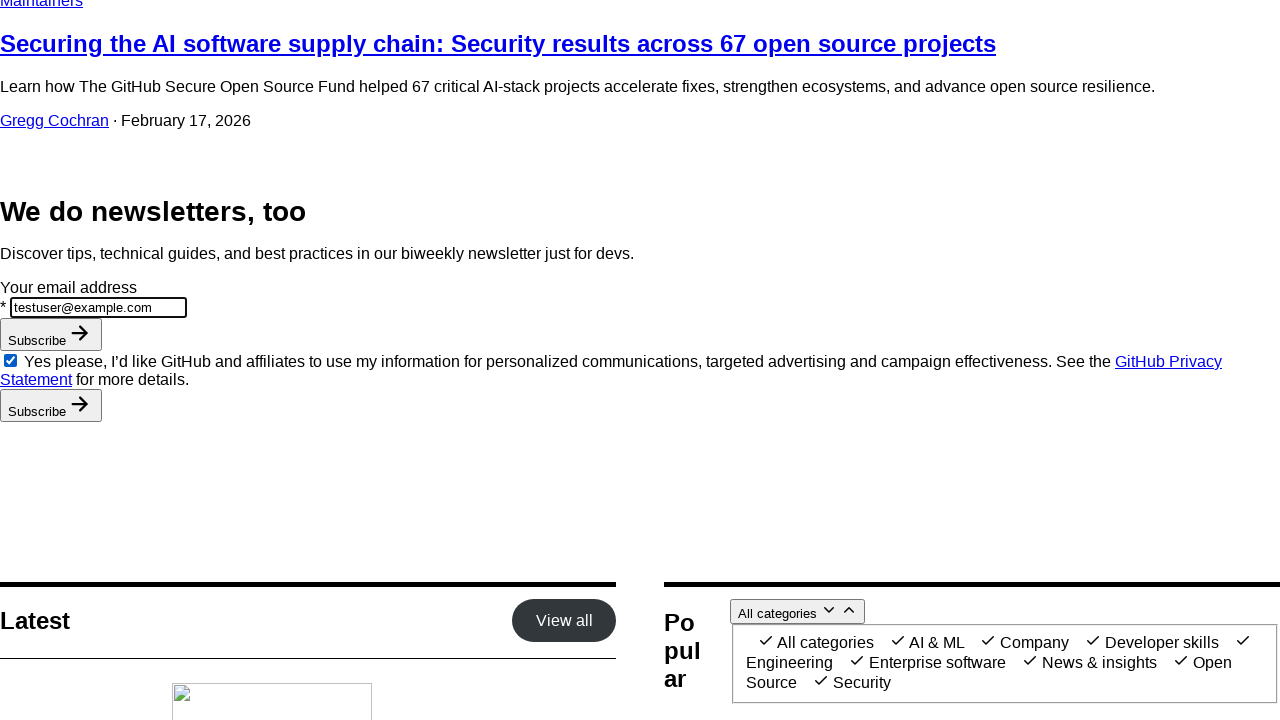

Clicked newsletter form submit button at (51, 335) on xpath=//*[@id='newsletter']/div/div/div[2]/form/div[1]/button
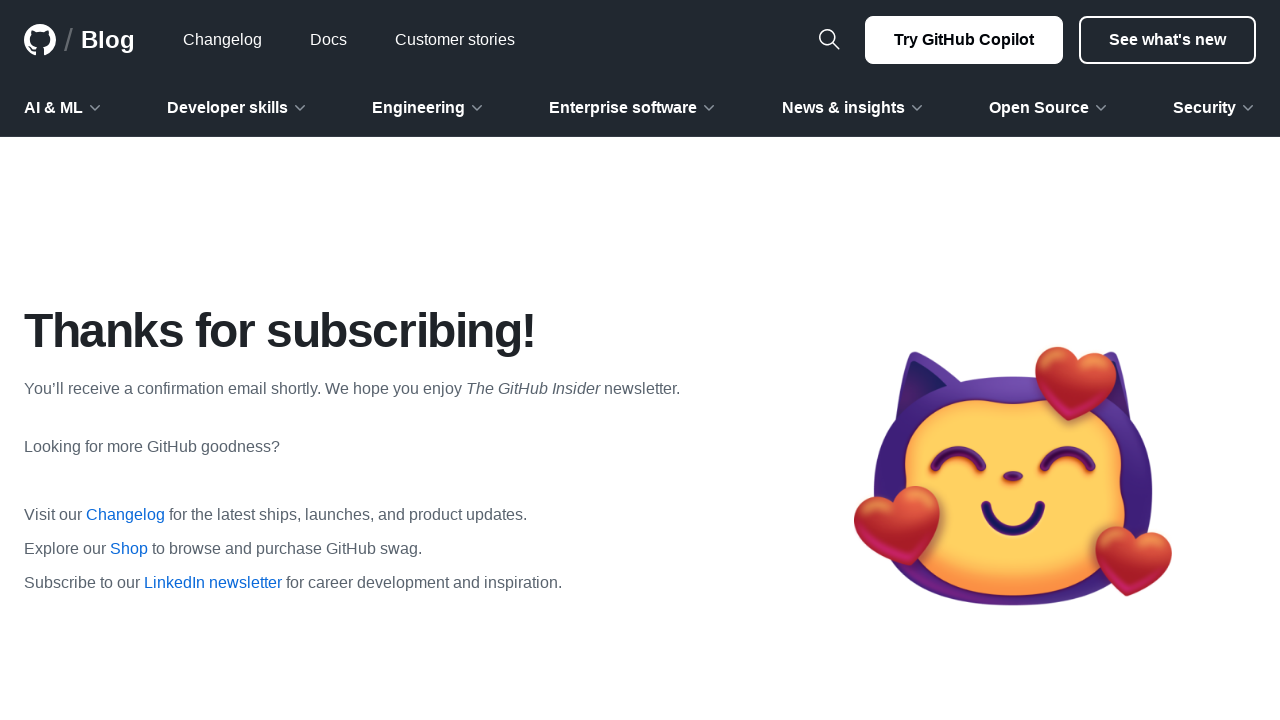

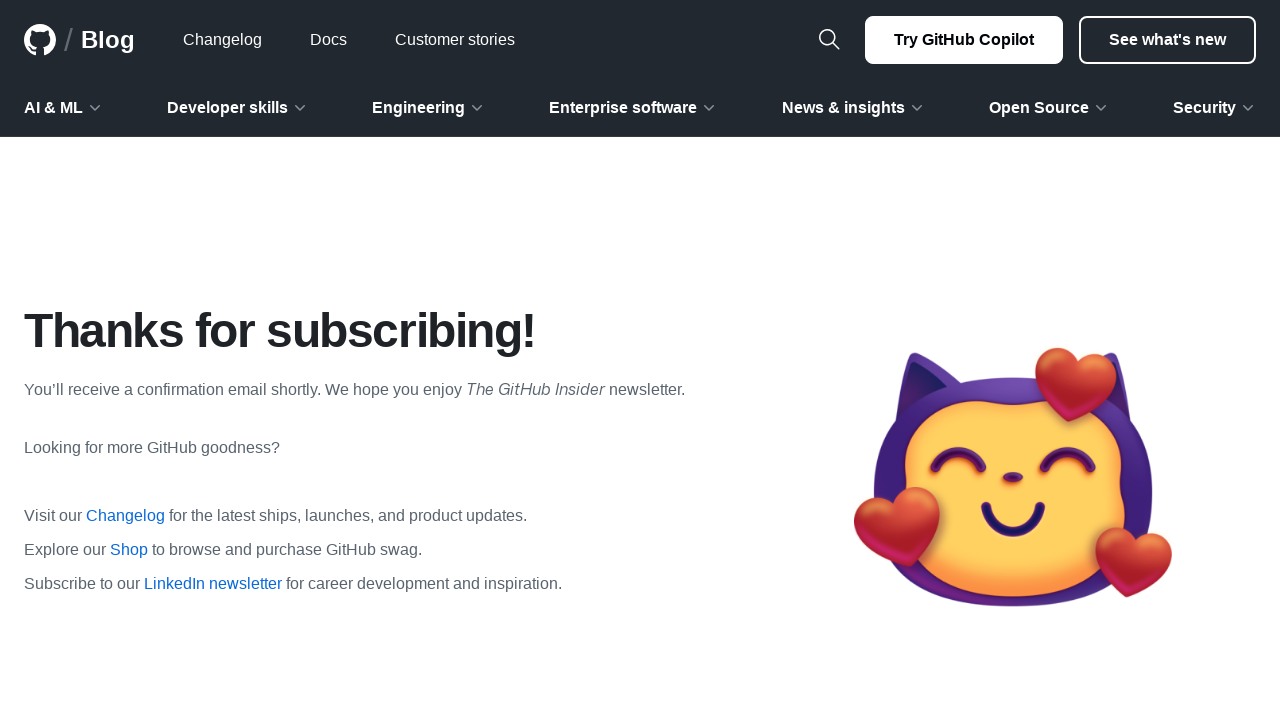